Tests date picker functionality by using JavaScript to set a date value in the date picker input field

Starting URL: http://demo.automationtesting.in/Datepicker.html

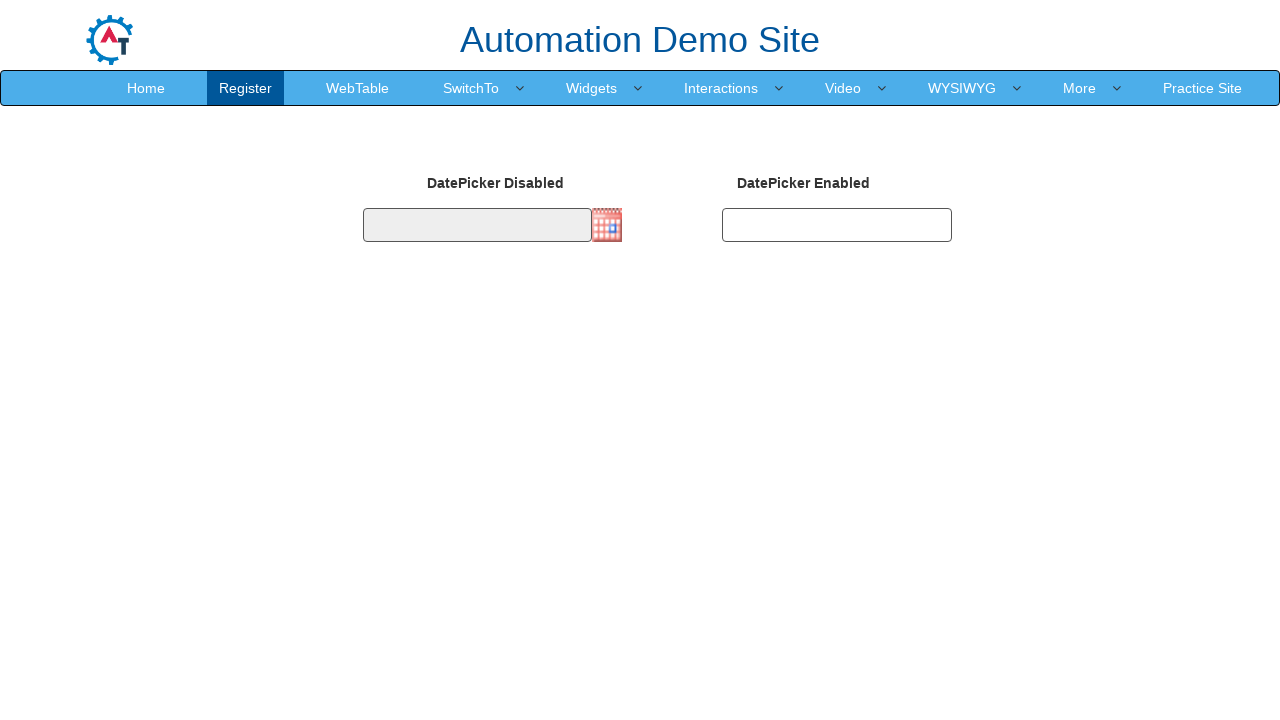

Set date value to '02/28/2022' in date picker using JavaScript
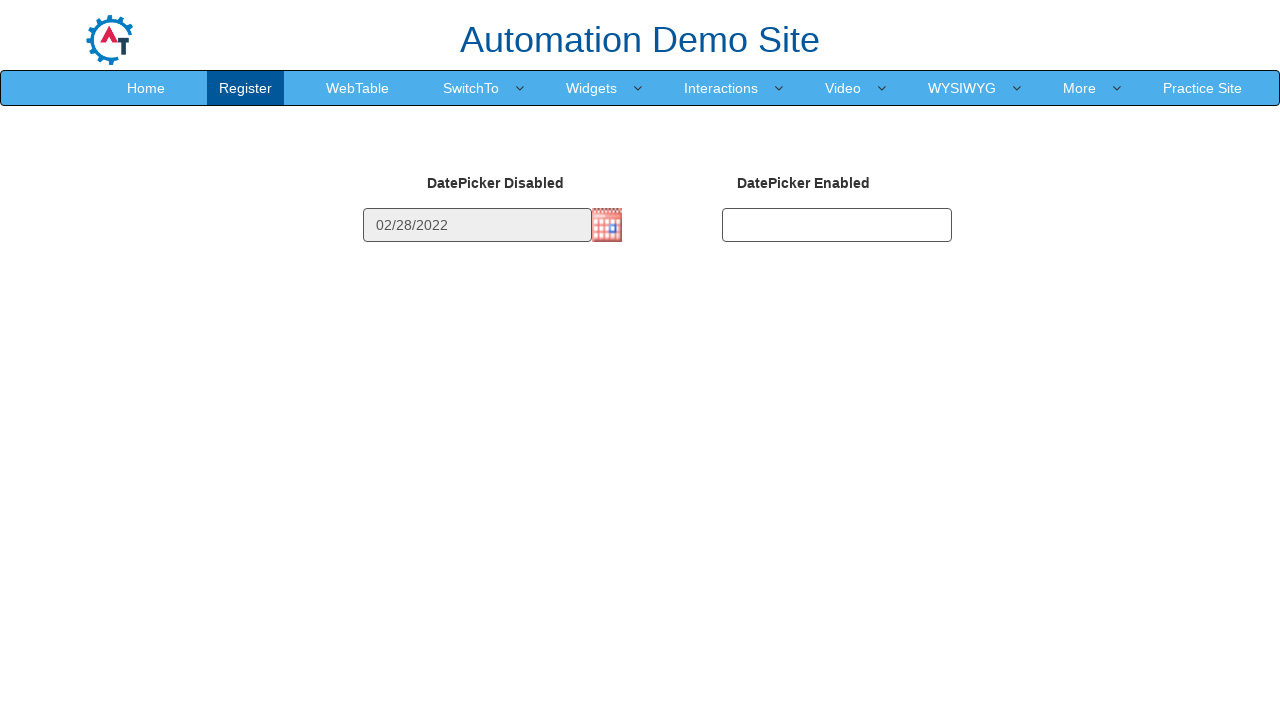

Waited 3 seconds to see the date picker result
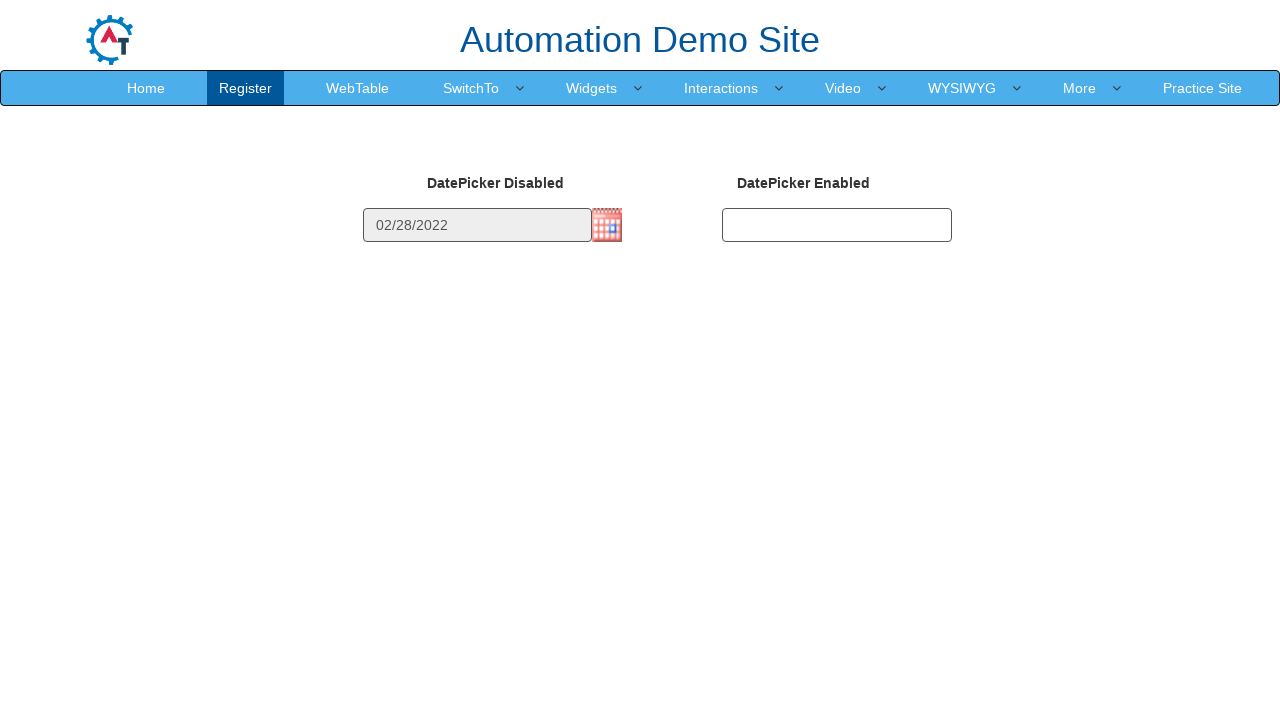

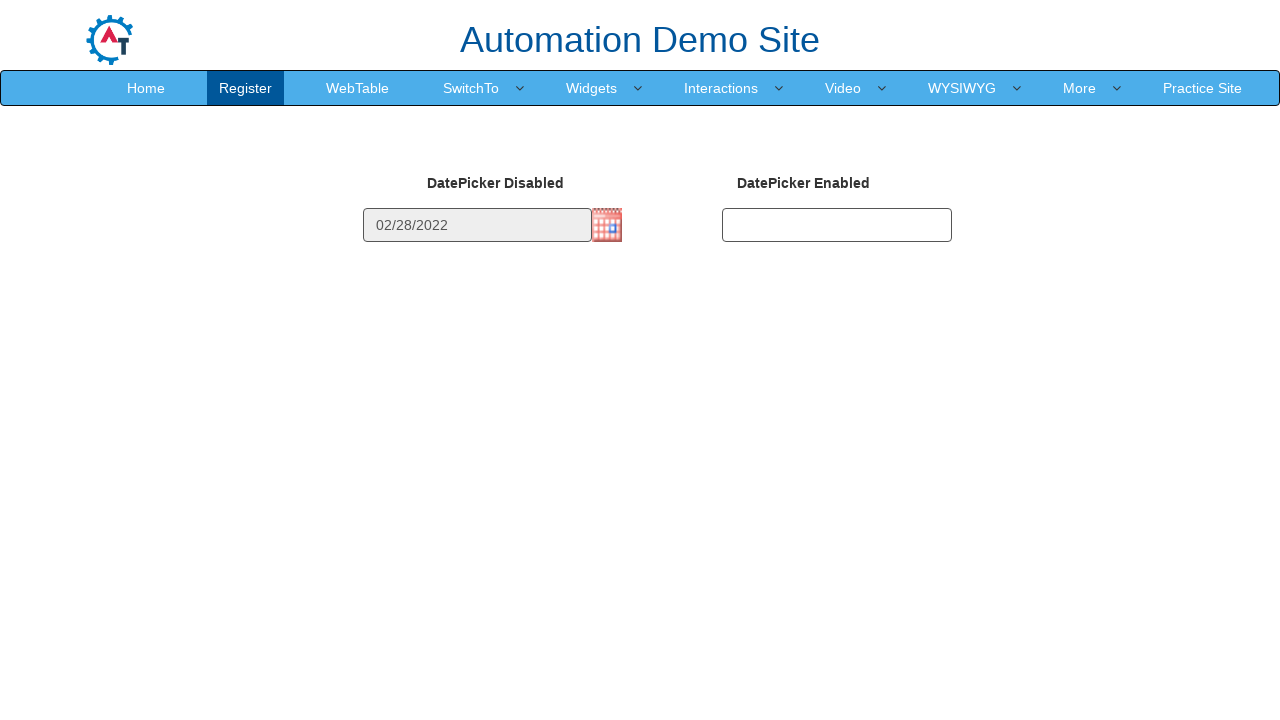